Tests different types of JavaScript alerts: simple alert, confirm dialog, and prompt dialog

Starting URL: https://the-internet.herokuapp.com/javascript_alerts

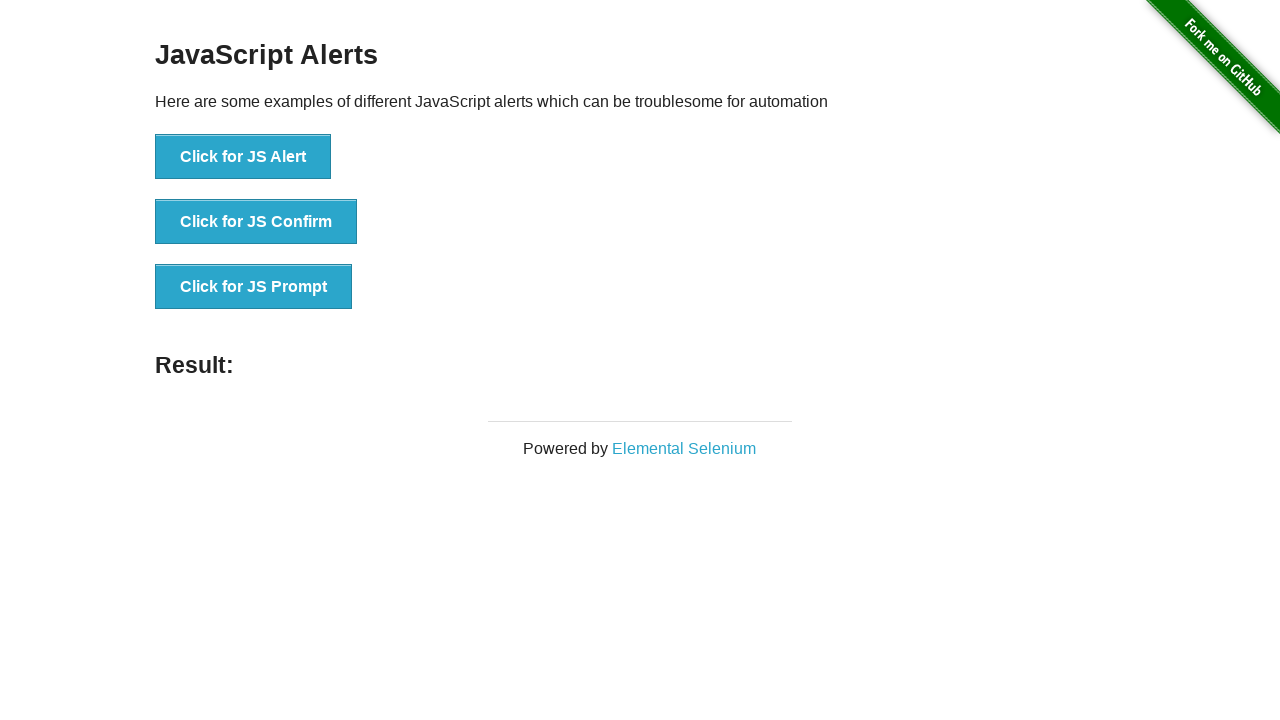

Clicked JS Alert button and accepted the alert dialog at (243, 157) on xpath=//button[@onclick='jsAlert()']
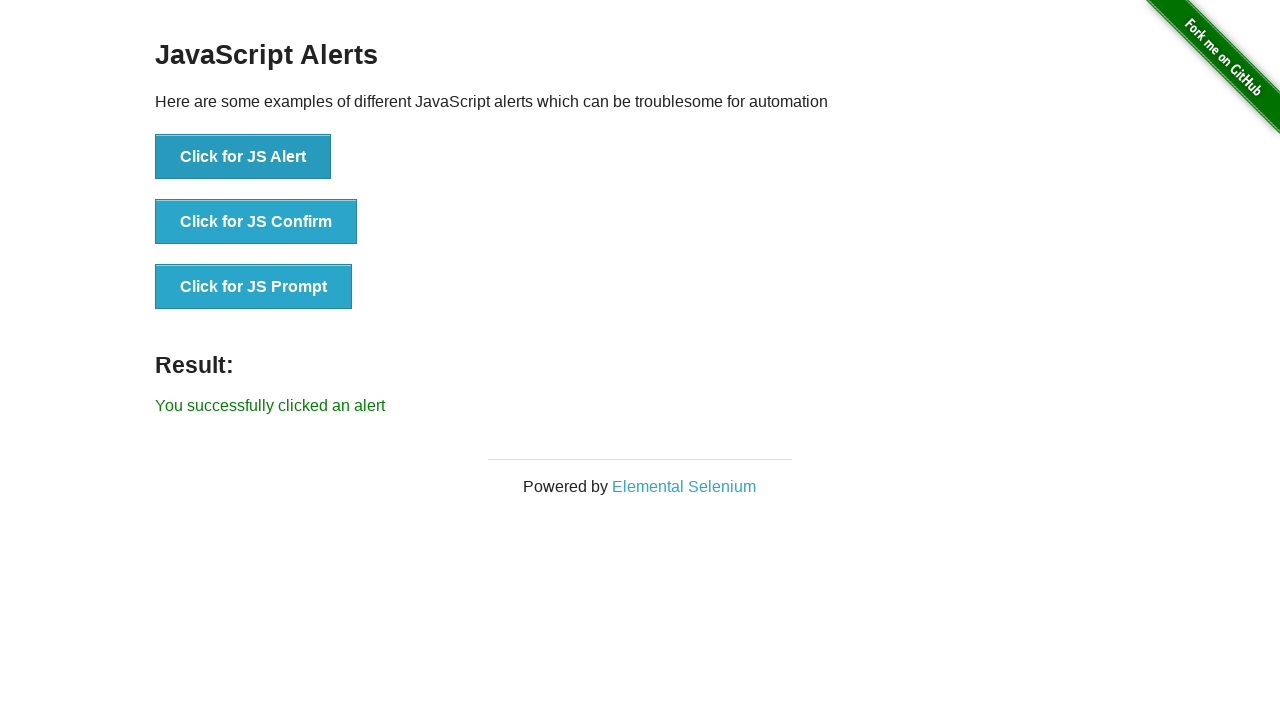

Clicked JS Confirm button and dismissed the confirm dialog at (256, 222) on xpath=//button[@onclick='jsConfirm()']
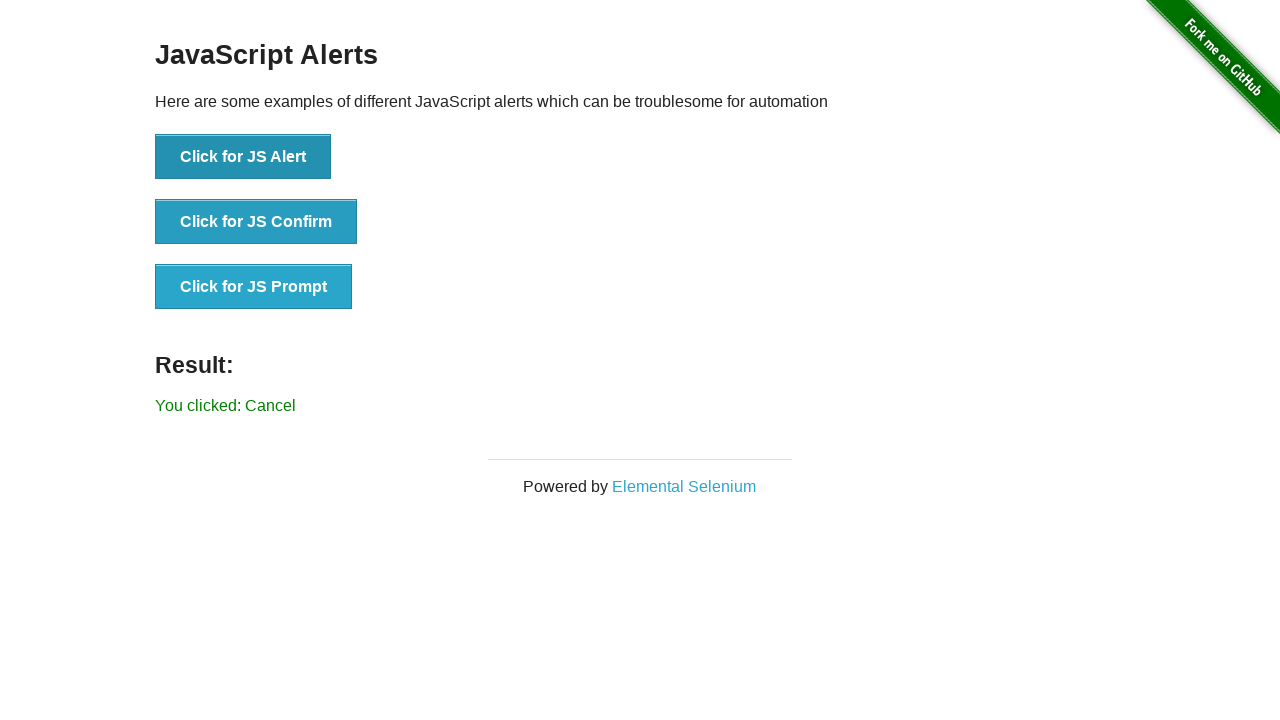

Clicked JS Prompt button and accepted with text 'this is selenium 4' at (254, 287) on xpath=//button[@onclick='jsPrompt()']
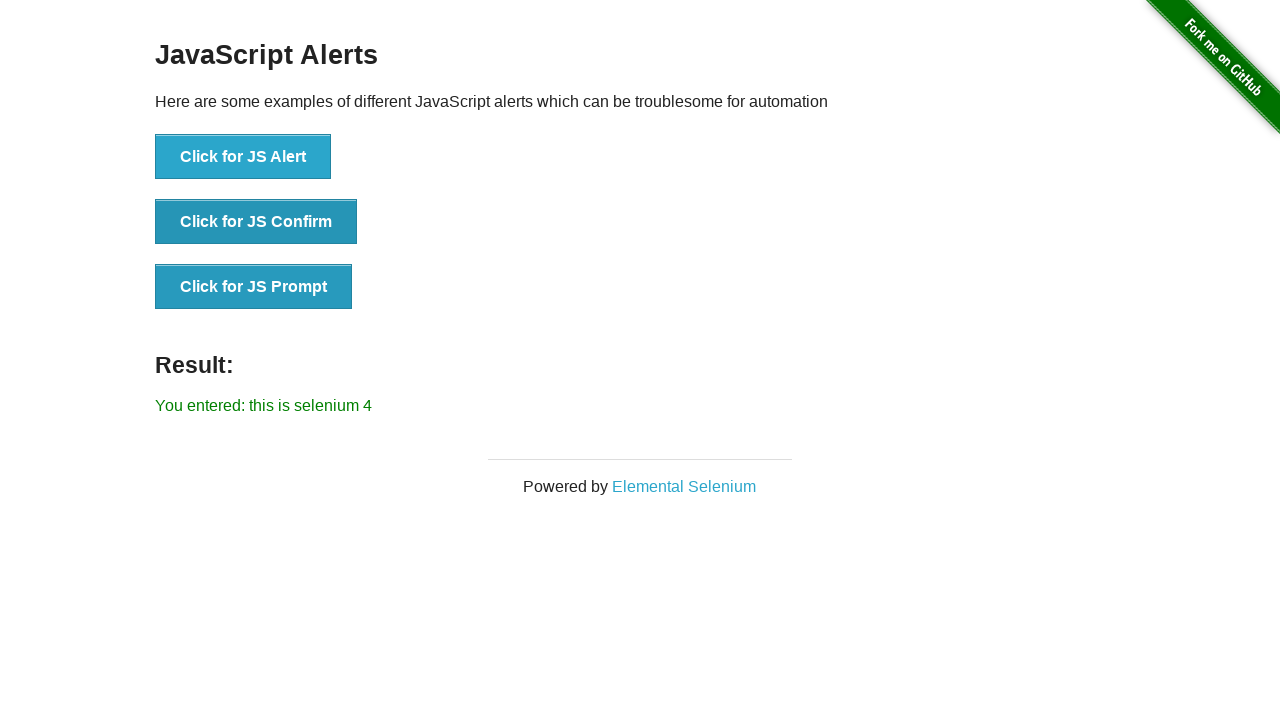

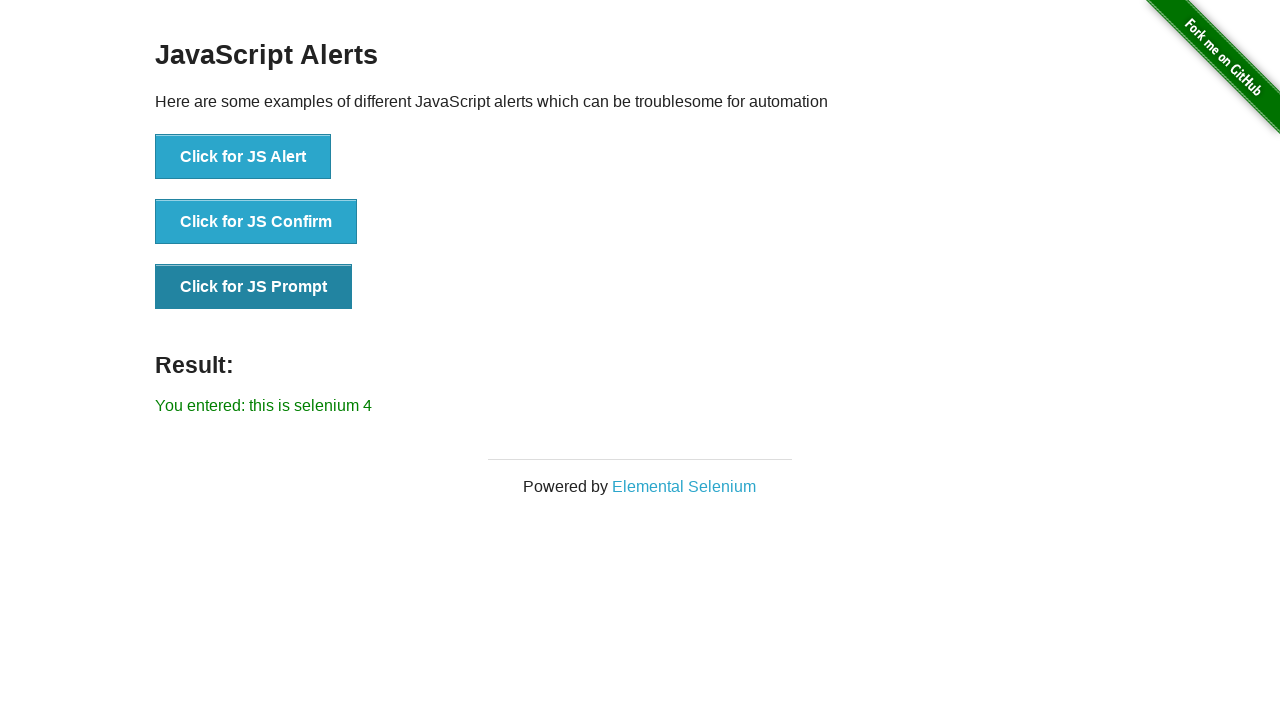